Locates and retrieves text from the h1 header element using CSS selector

Starting URL: https://rahulshettyacademy.com/AutomationPractice/

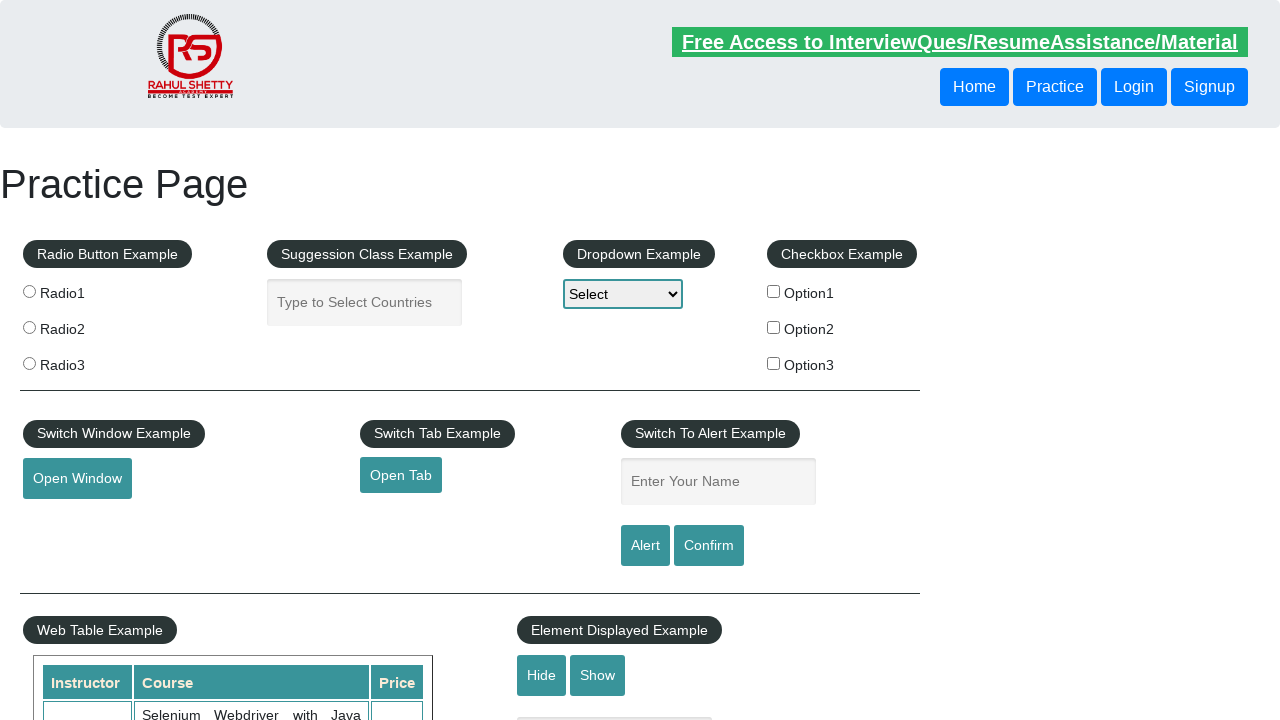

Waited for h1 header element to be visible
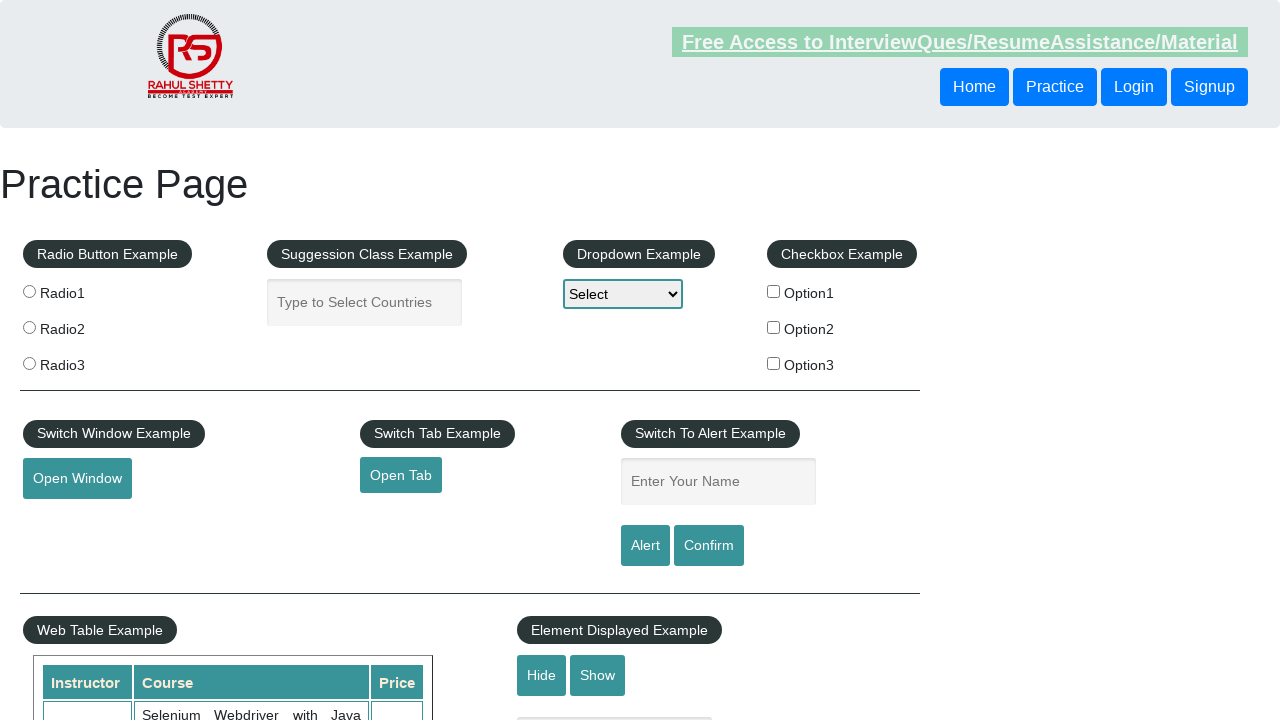

Located h1 header element using CSS selector and retrieved text: 'Practice Page'
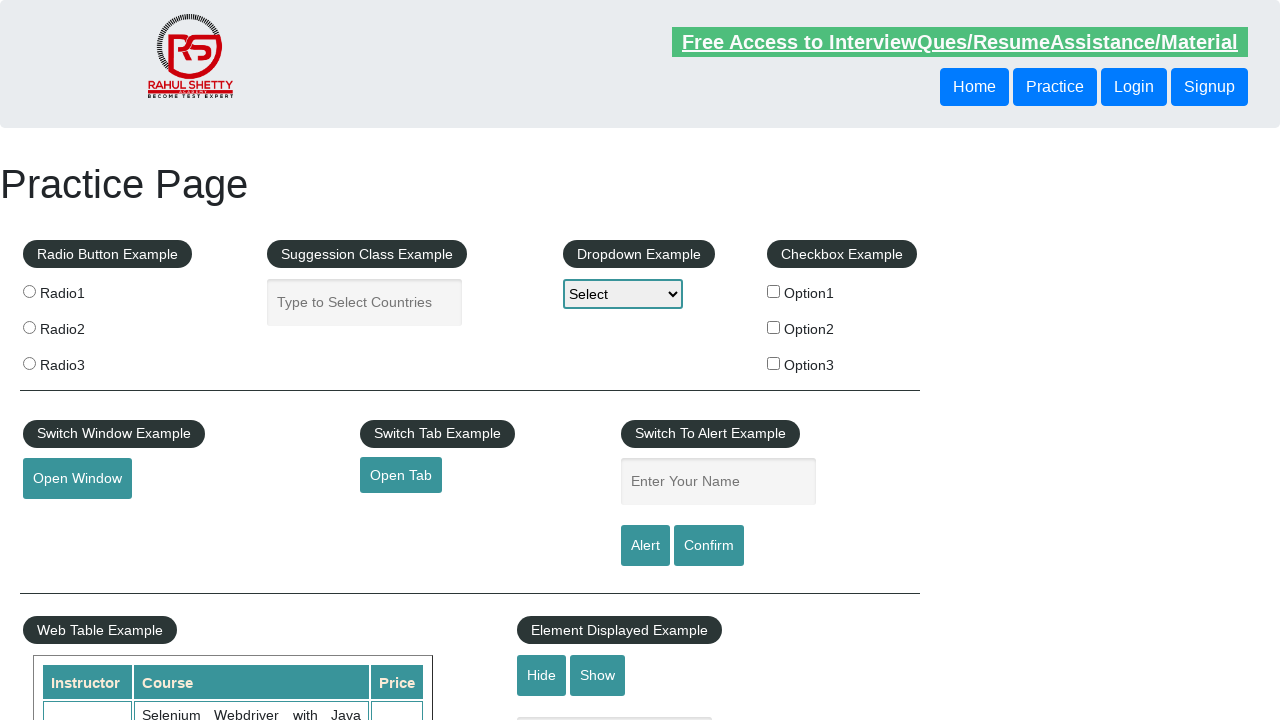

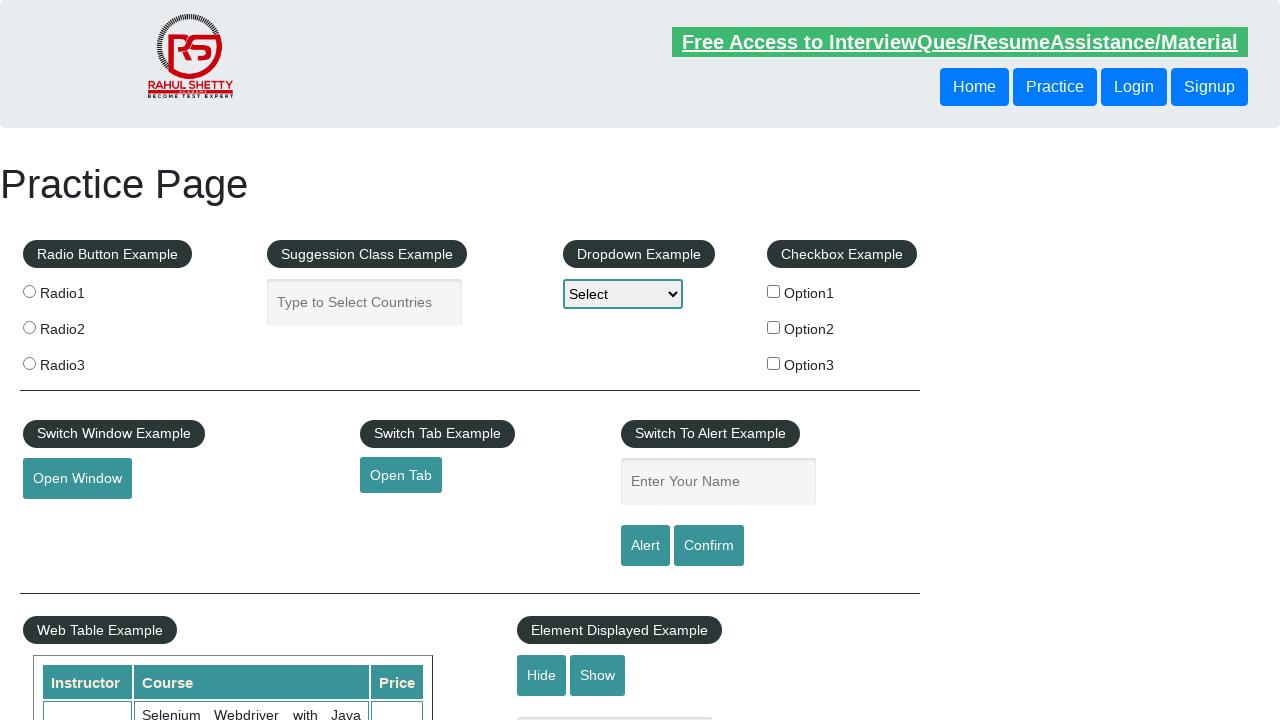